Tests deleting an existing cookie and verifying the deletion

Starting URL: https://bonigarcia.dev/selenium-webdriver-java/cookies.html

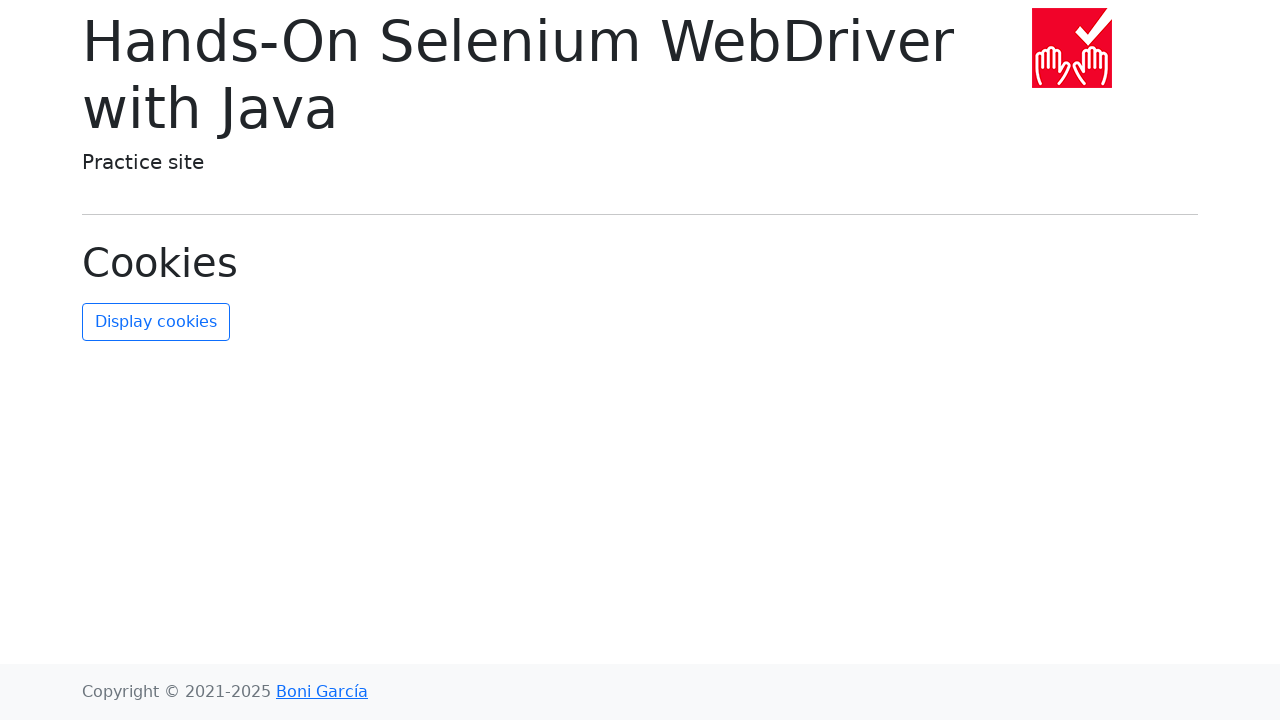

Cleared the 'username' cookie
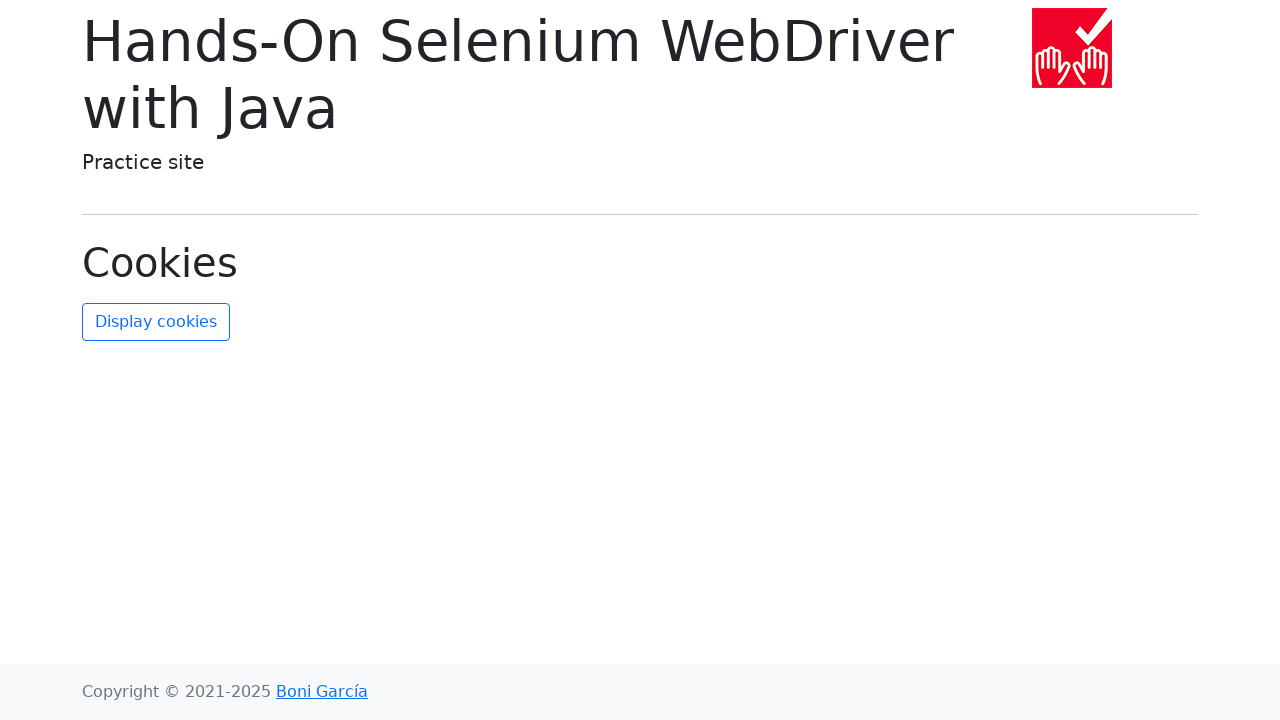

Clicked refresh button to update cookies display at (156, 322) on #refresh-cookies
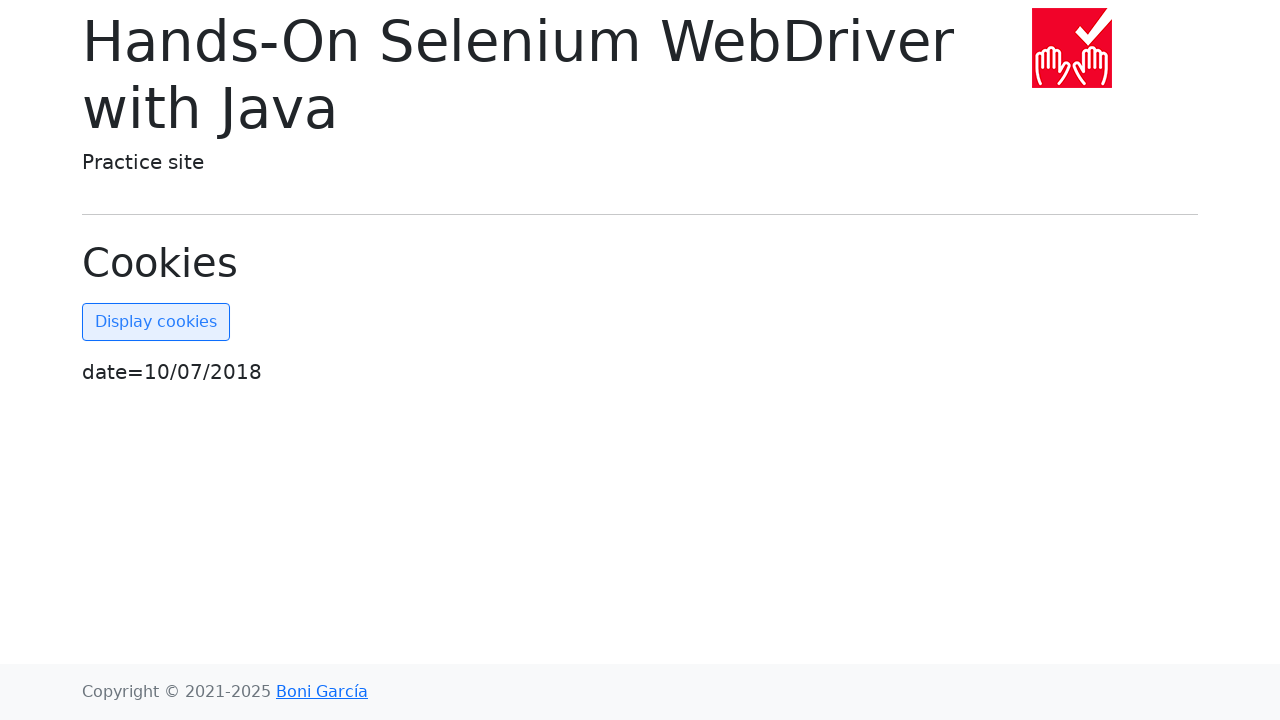

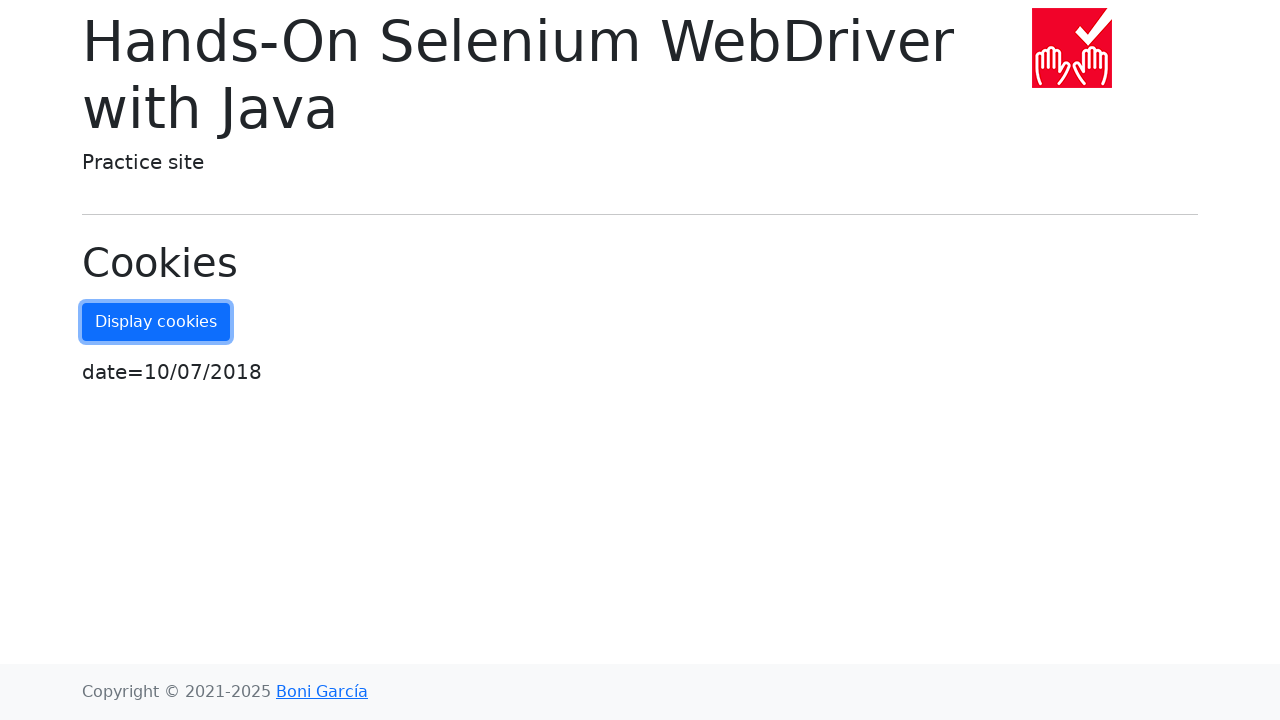